Tests multiple window handling by clicking on social media links in the footer, switching between windows based on title, and closing child windows

Starting URL: https://demo.automationtesting.in/Register.html

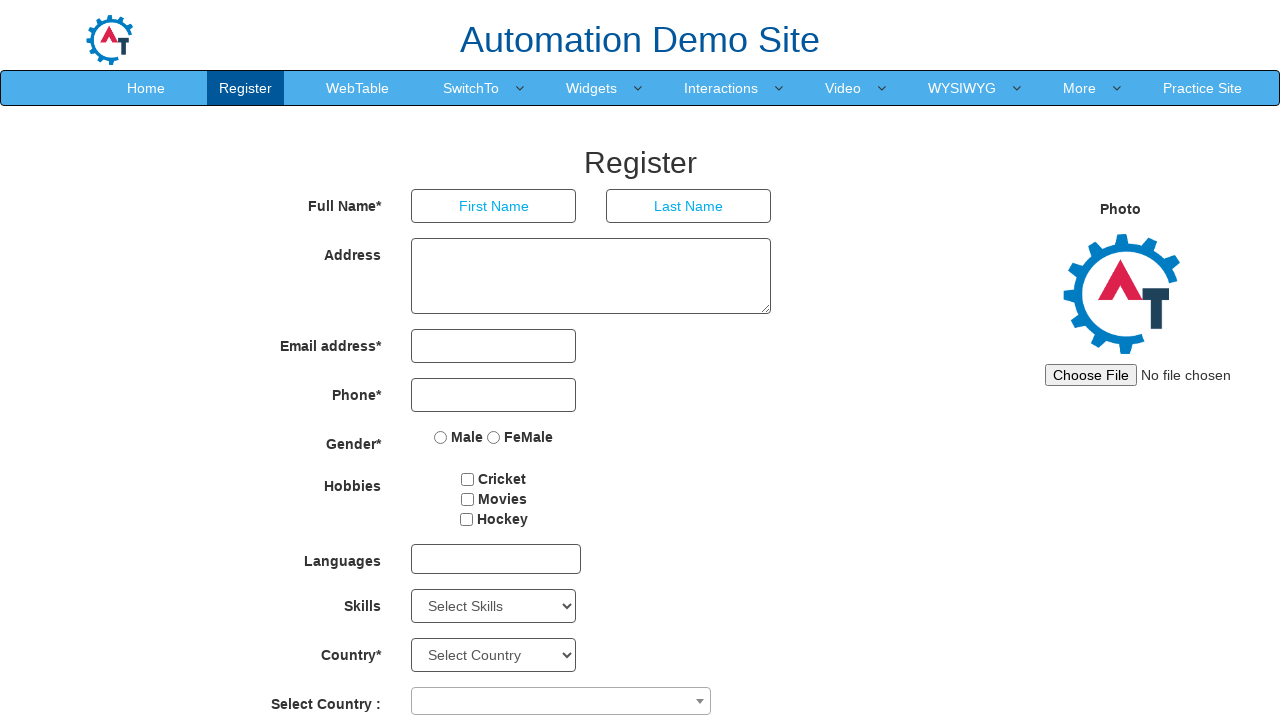

Clicked first social media link in footer at (690, 685) on (//footer[@id='footer']//div)[4]/a[1]
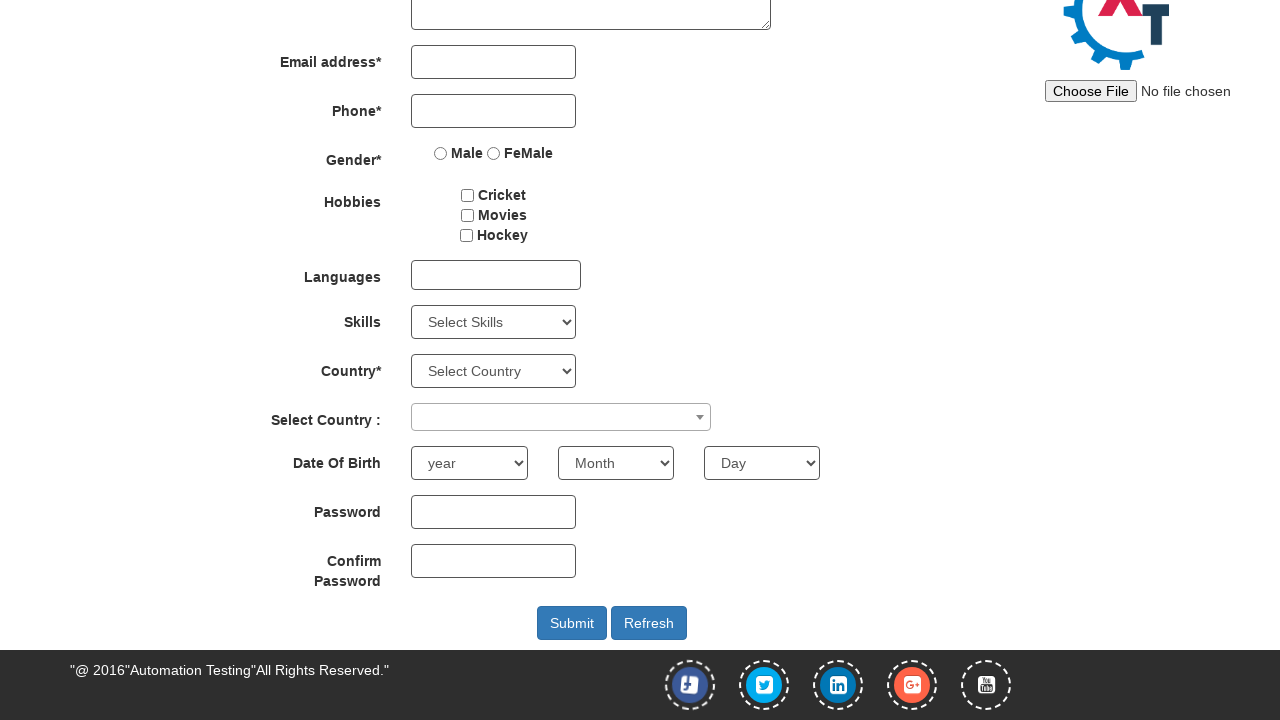

Clicked second social media link in footer at (764, 685) on (//footer[@id='footer']//div)[4]/a[2]
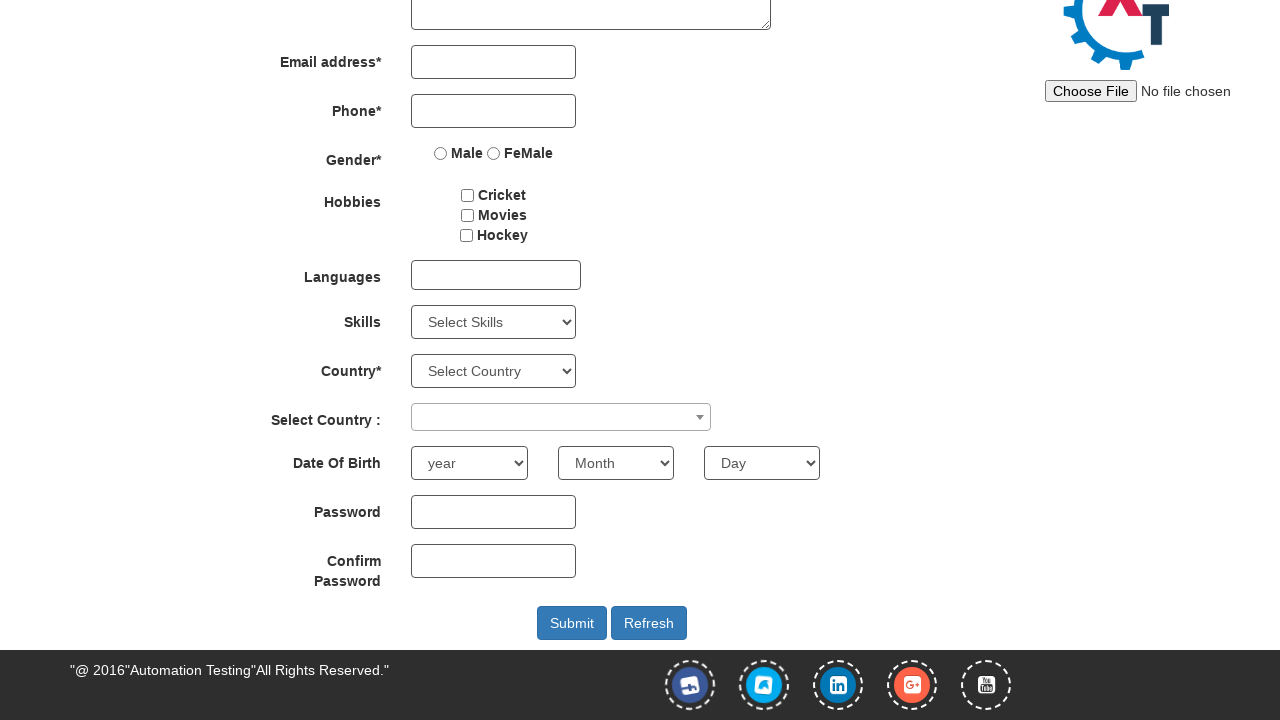

Clicked third social media link in footer at (838, 685) on (//footer[@id='footer']//div)[4]/a[3]
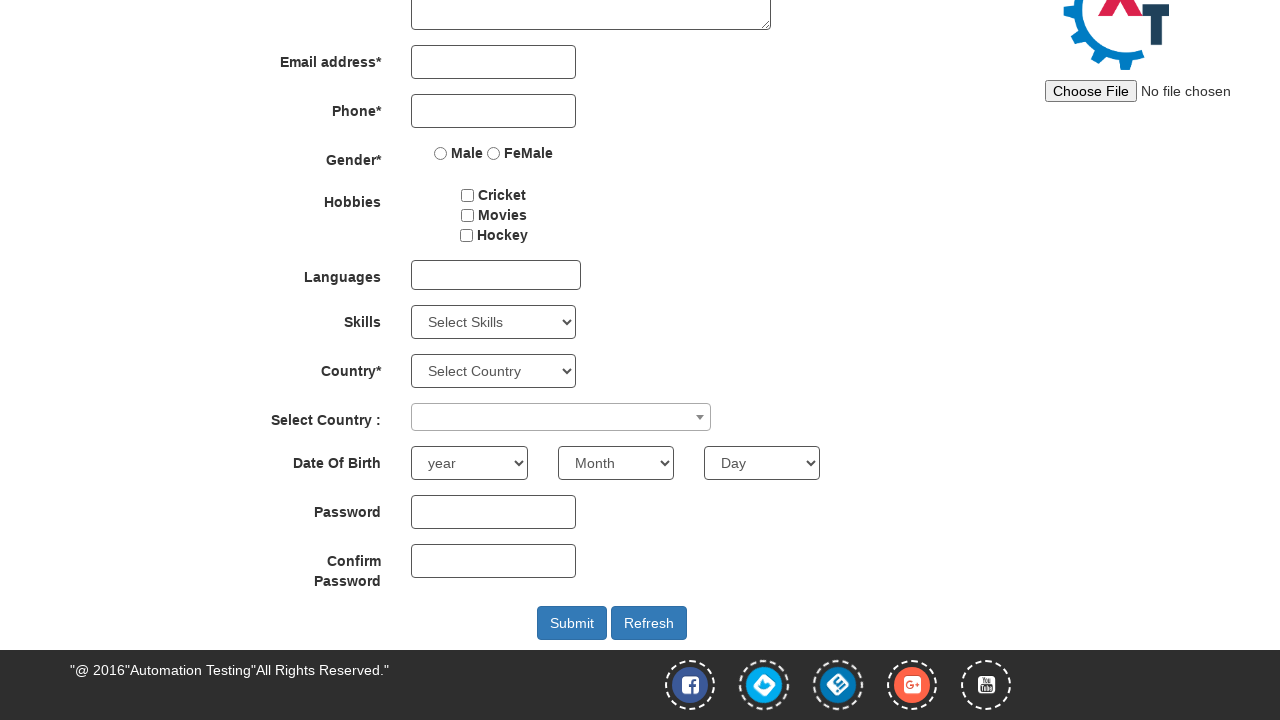

Clicked fourth social media link in footer at (912, 685) on (//footer[@id='footer']//div)[4]/a[4]
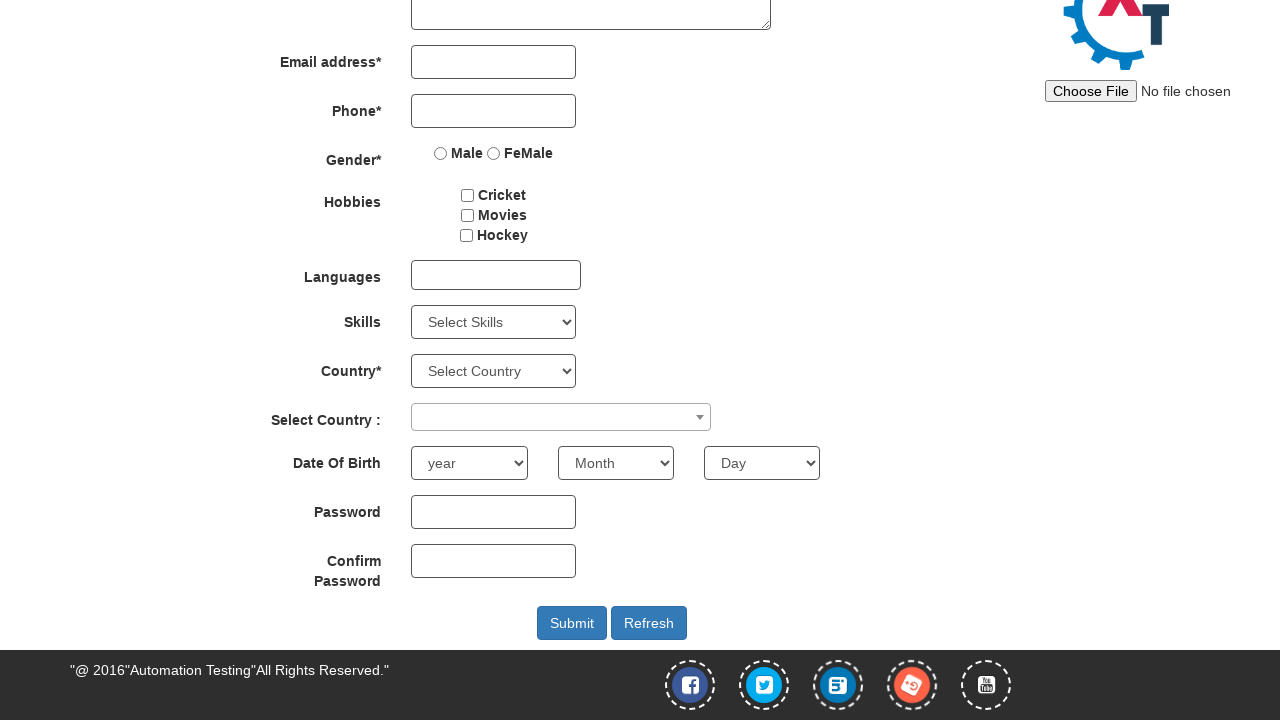

Retrieved all open pages from context
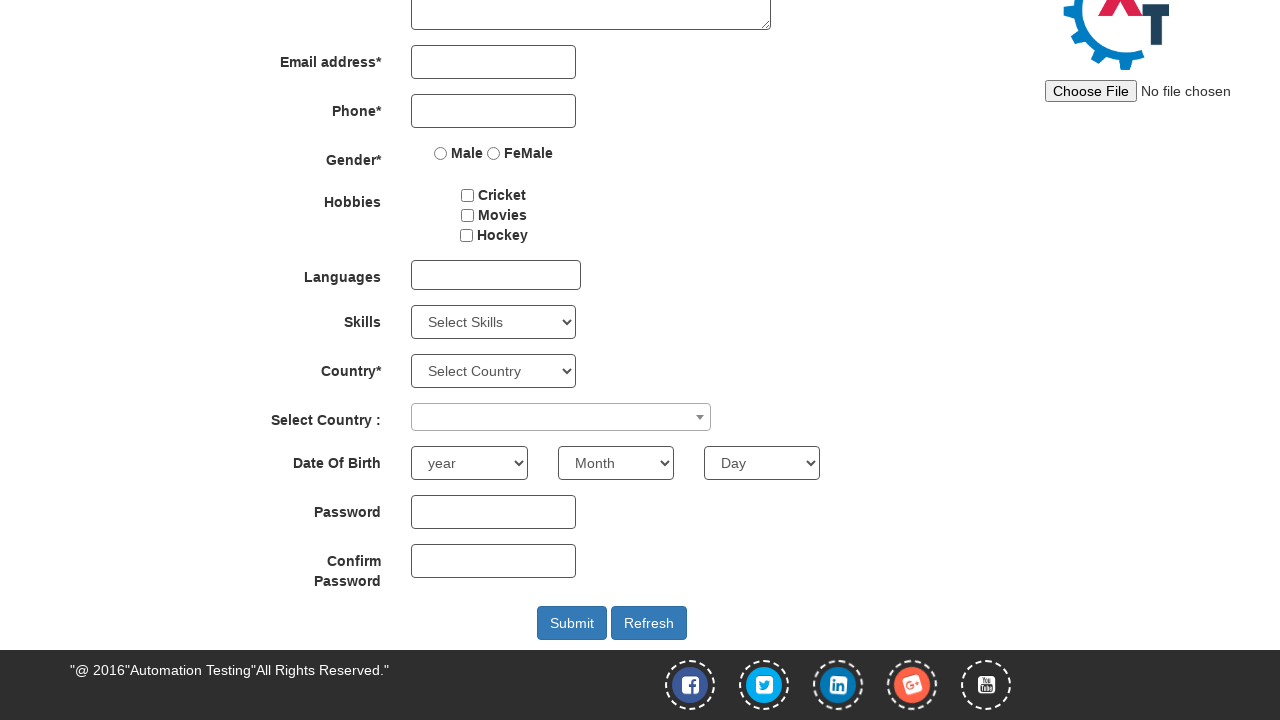

Searched through all pages to find Facebook page by title
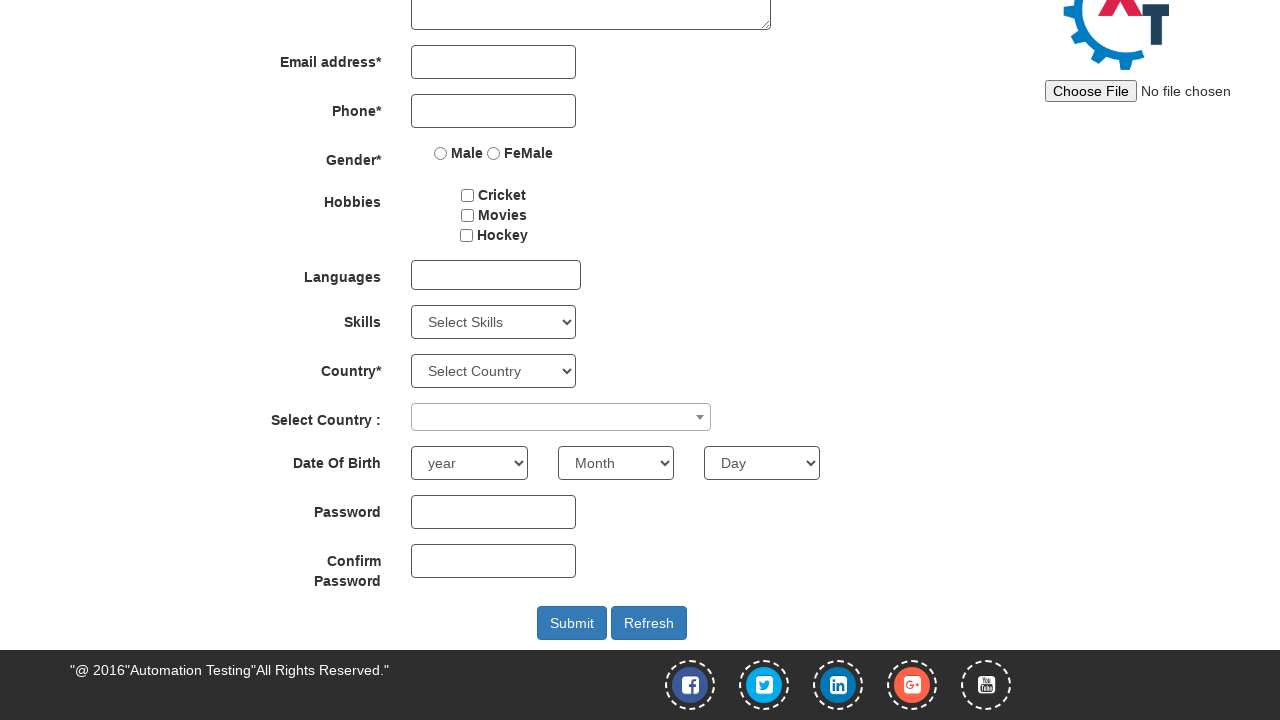

Switched back to main page: https://demo.automationtesting.in/Register.html
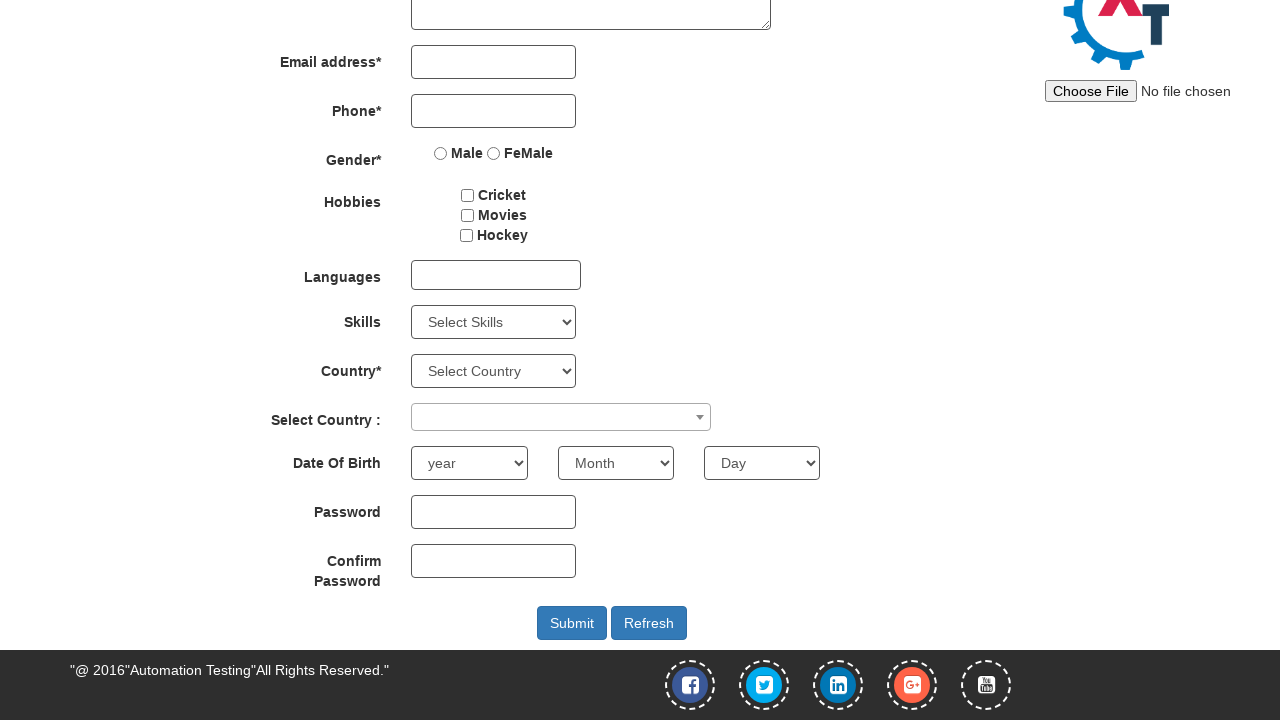

Closed child window: chrome-error://chromewebdata/
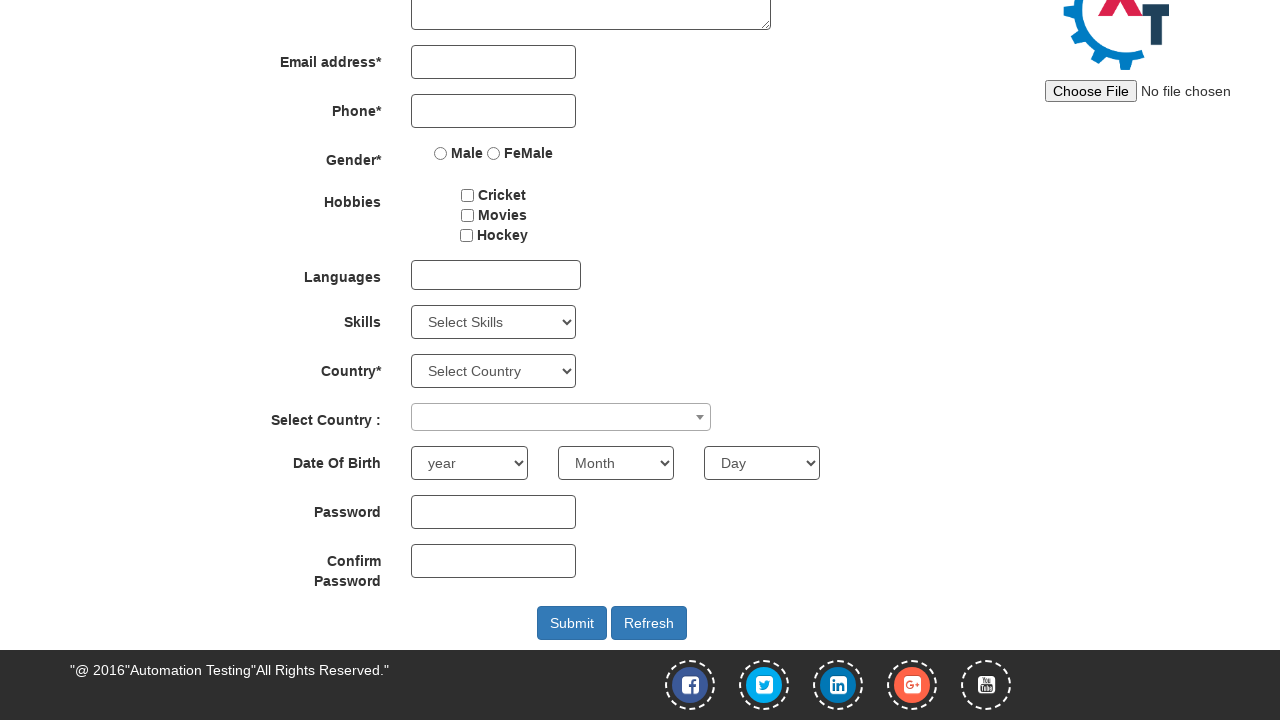

Closed child window: chrome-error://chromewebdata/
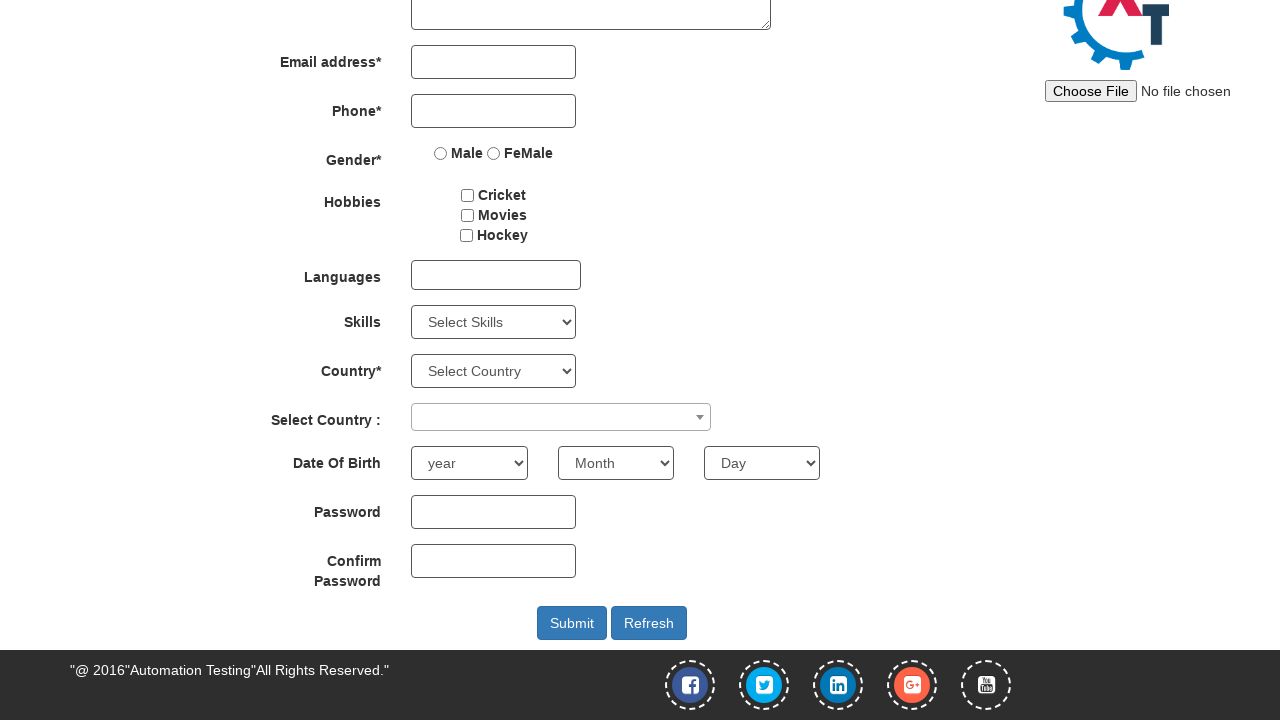

Closed child window: chrome-error://chromewebdata/
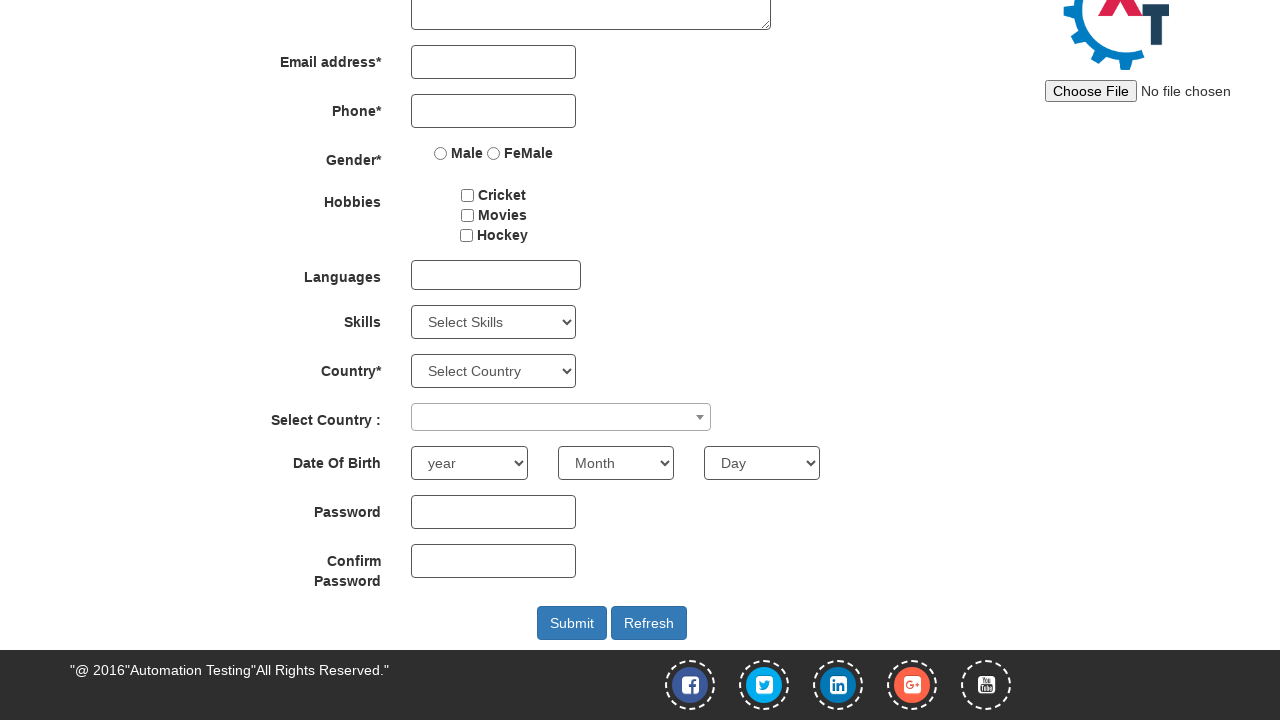

Closed child window: chrome-error://chromewebdata/
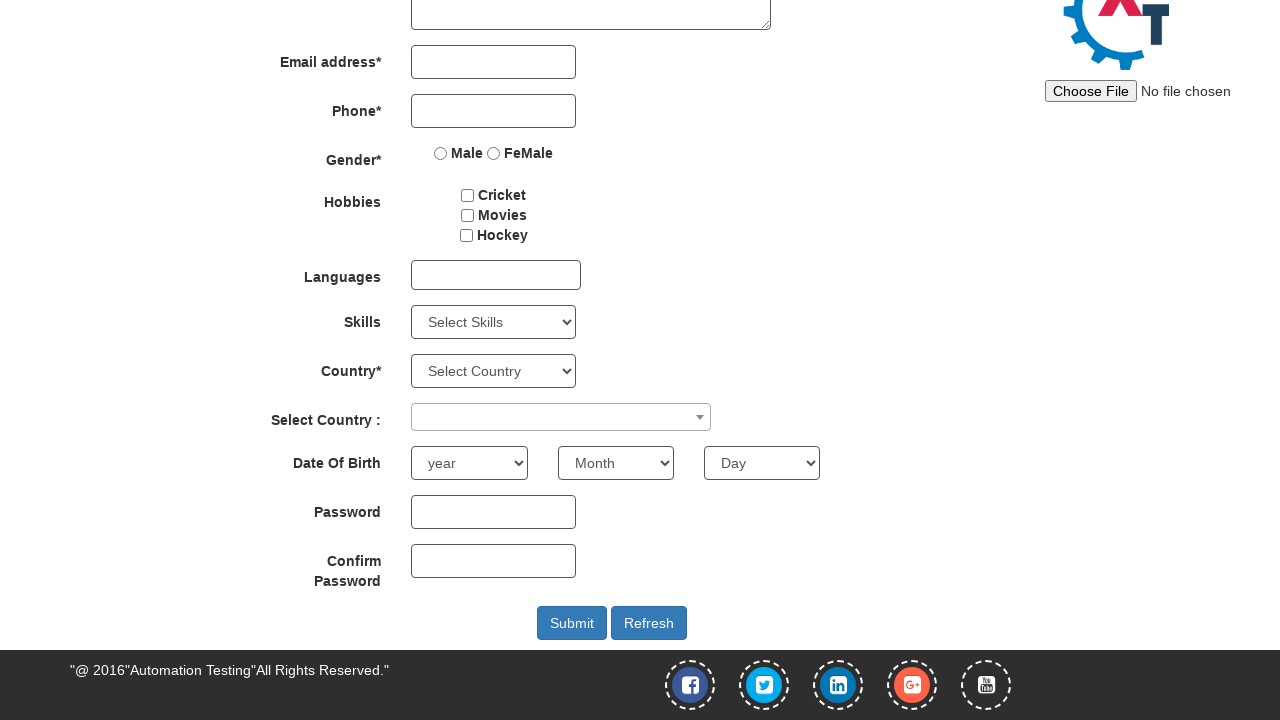

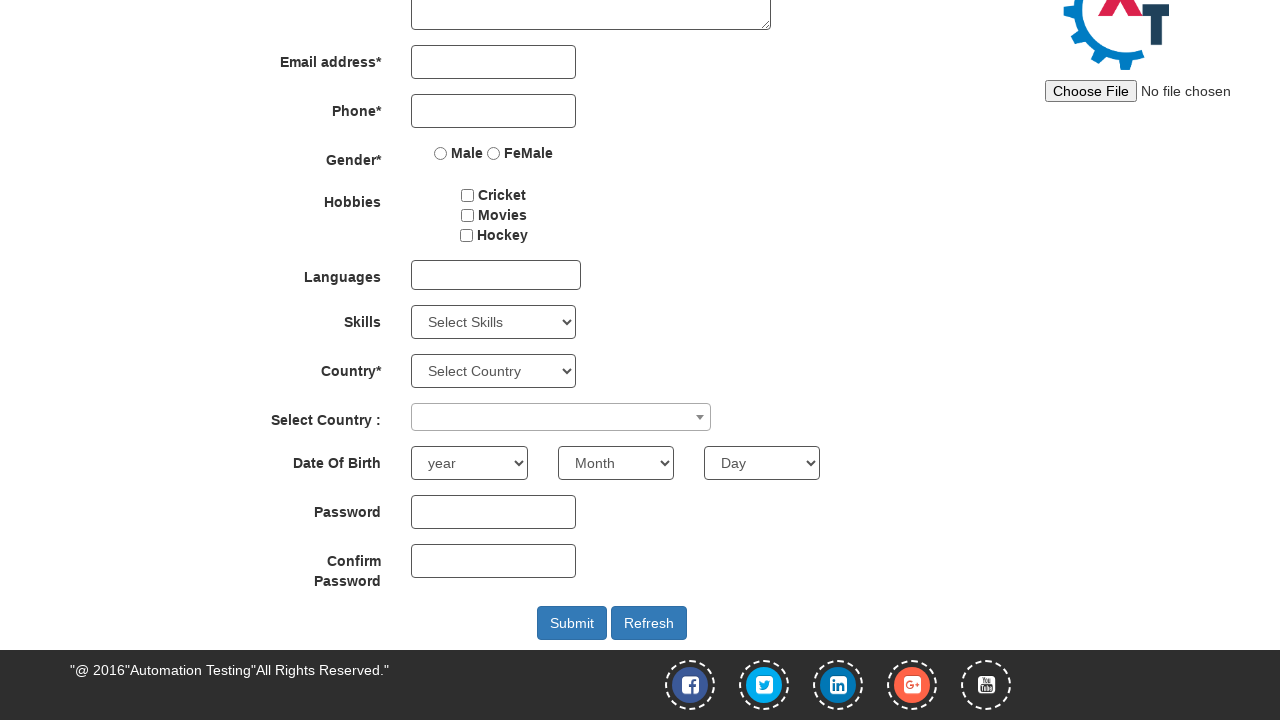